Tests JavaScript prompt alert functionality by clicking a button to trigger a prompt dialog, entering text into it, and accepting the alert.

Starting URL: http://omayo.blogspot.com/

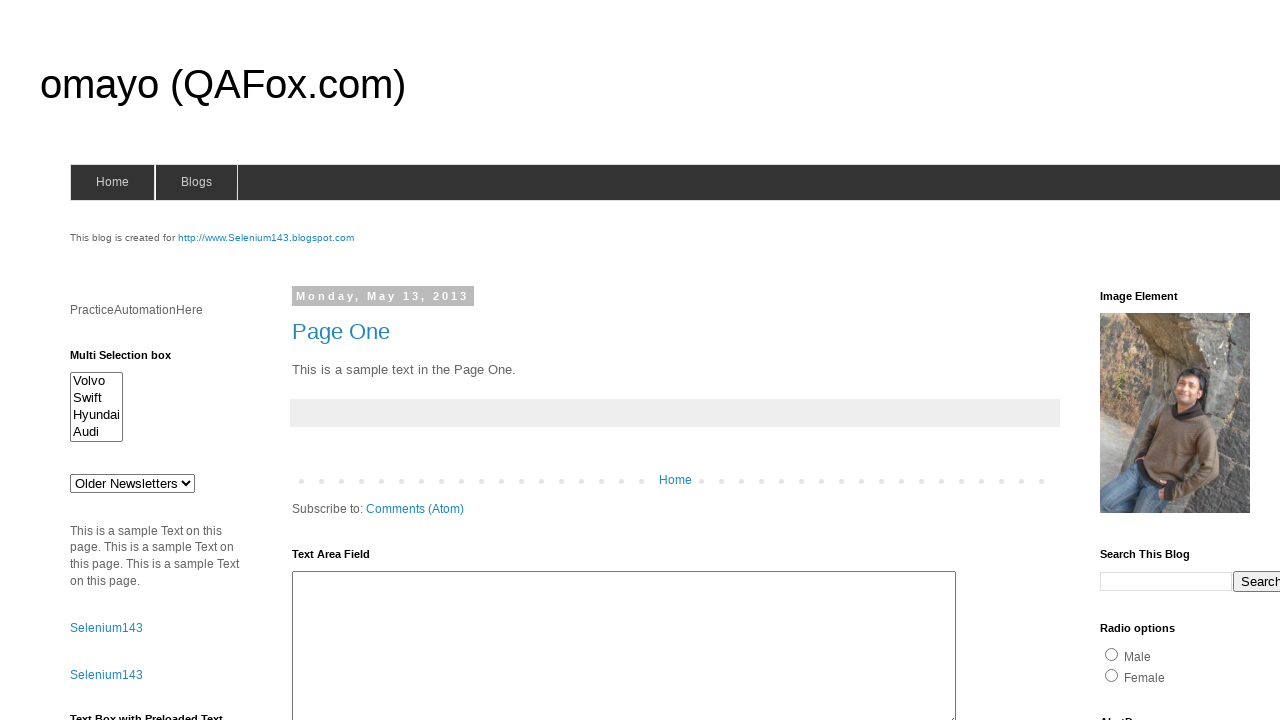

Clicked prompt button to trigger alert dialog at (1140, 361) on #prompt
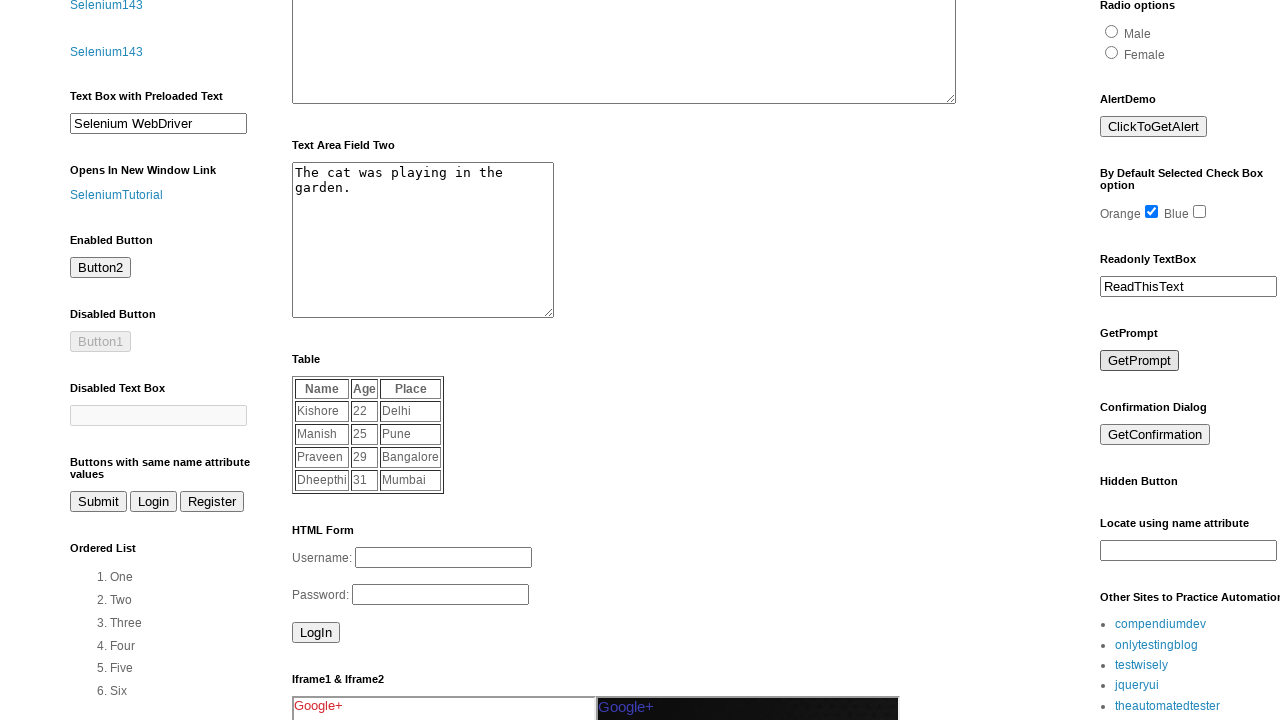

Set up dialog event listener
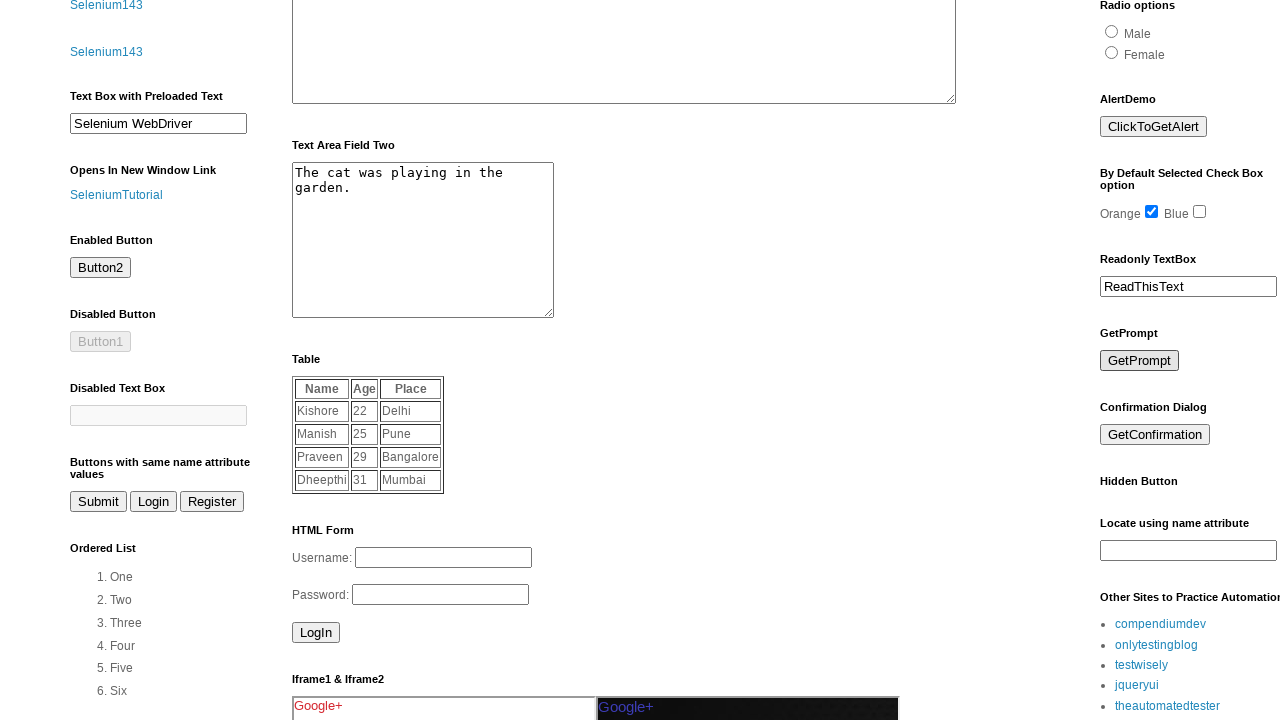

Removed dialog event listener
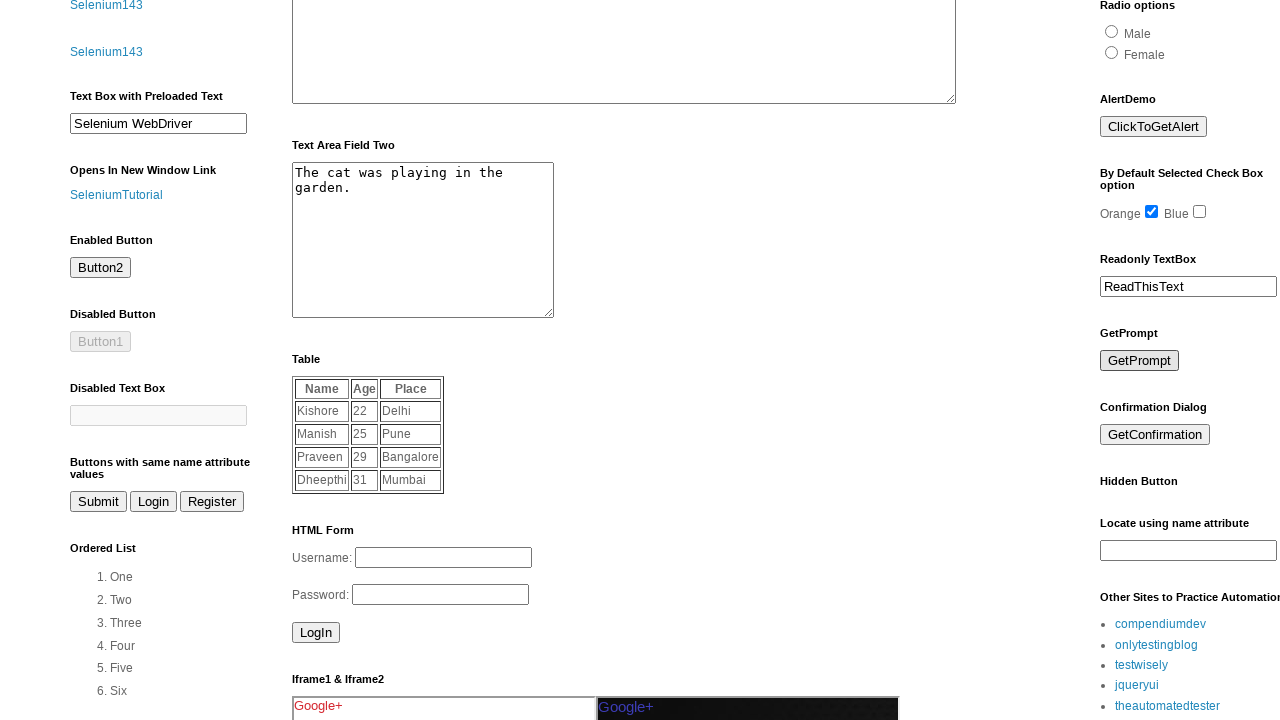

Set up one-time dialog handler to accept with 'Arun'
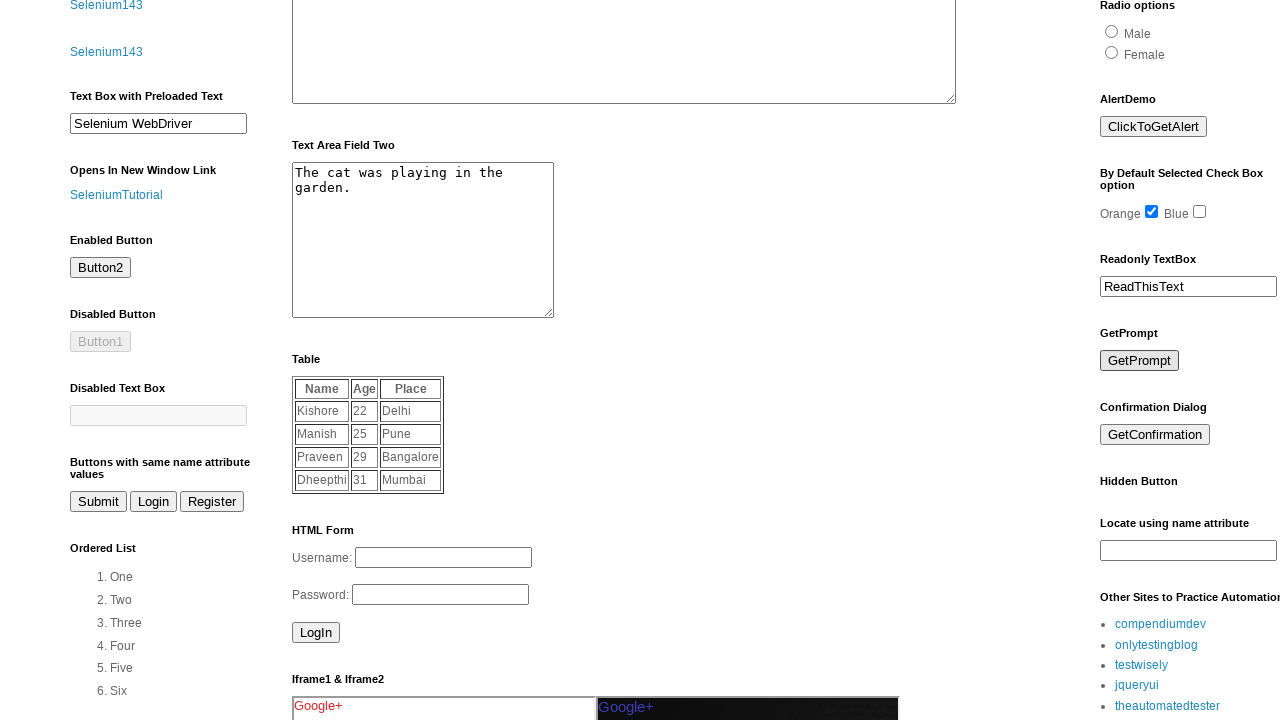

Clicked prompt button to trigger prompt dialog at (1140, 361) on #prompt
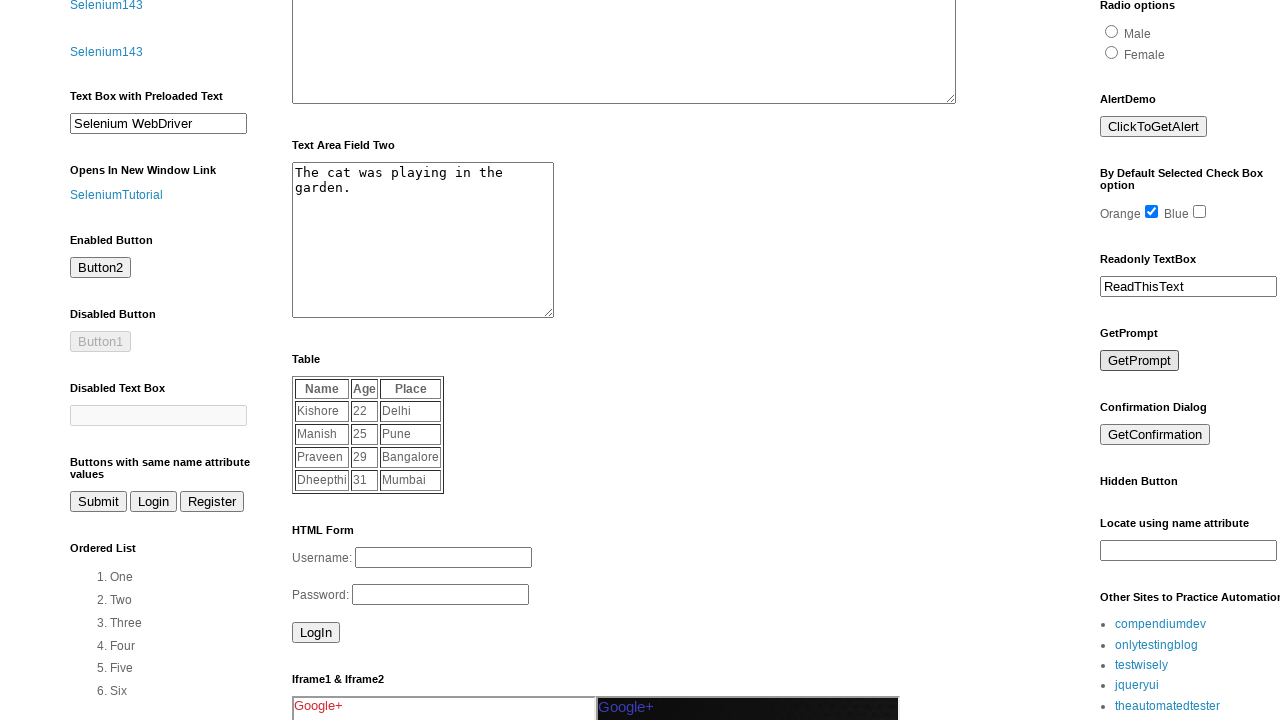

Waited 1 second for dialog to be processed
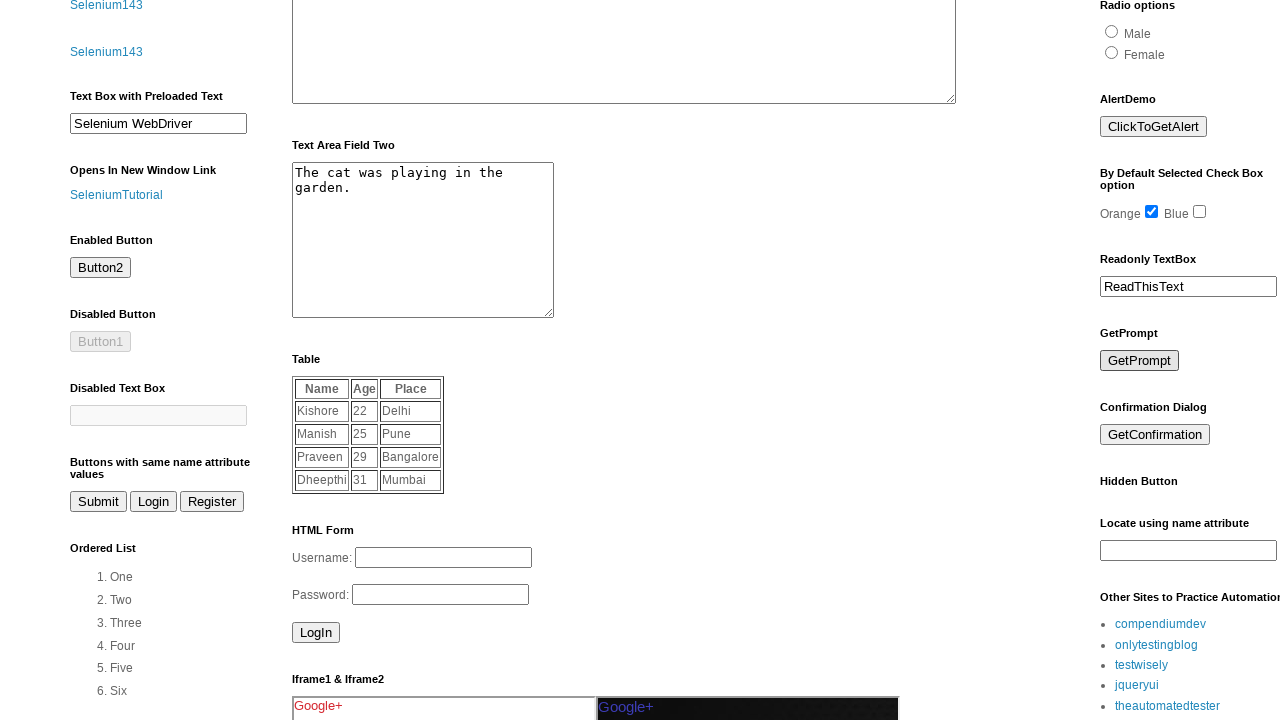

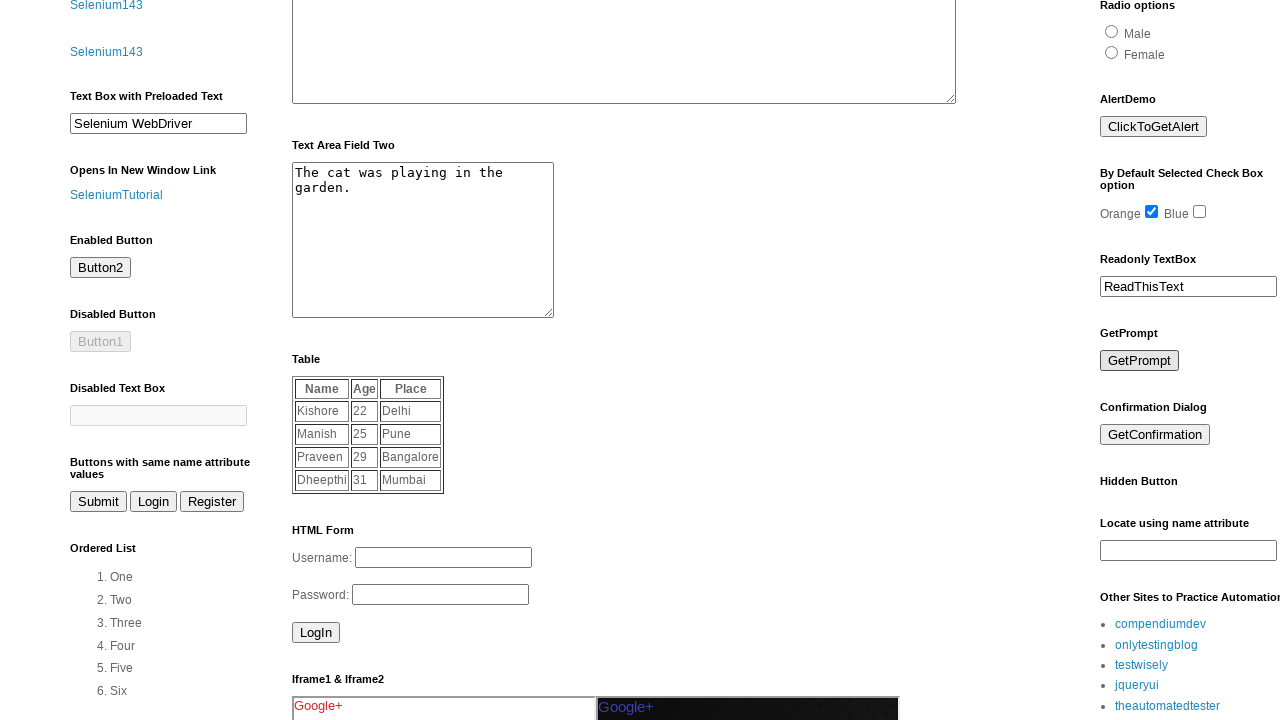